Tests a registration form by filling in first name, last name, and email fields, then submitting and verifying the success message.

Starting URL: http://suninjuly.github.io/registration1.html

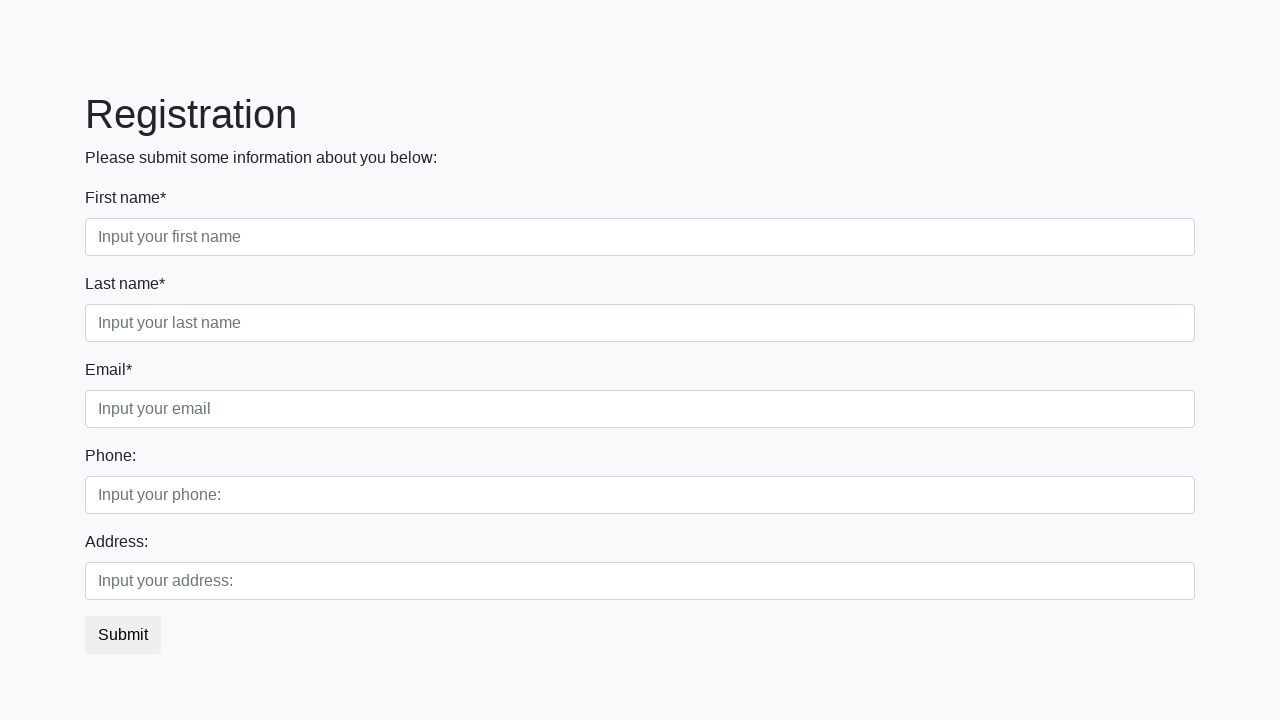

Filled first name field with 'Ivan' on input[placeholder='Input your first name']
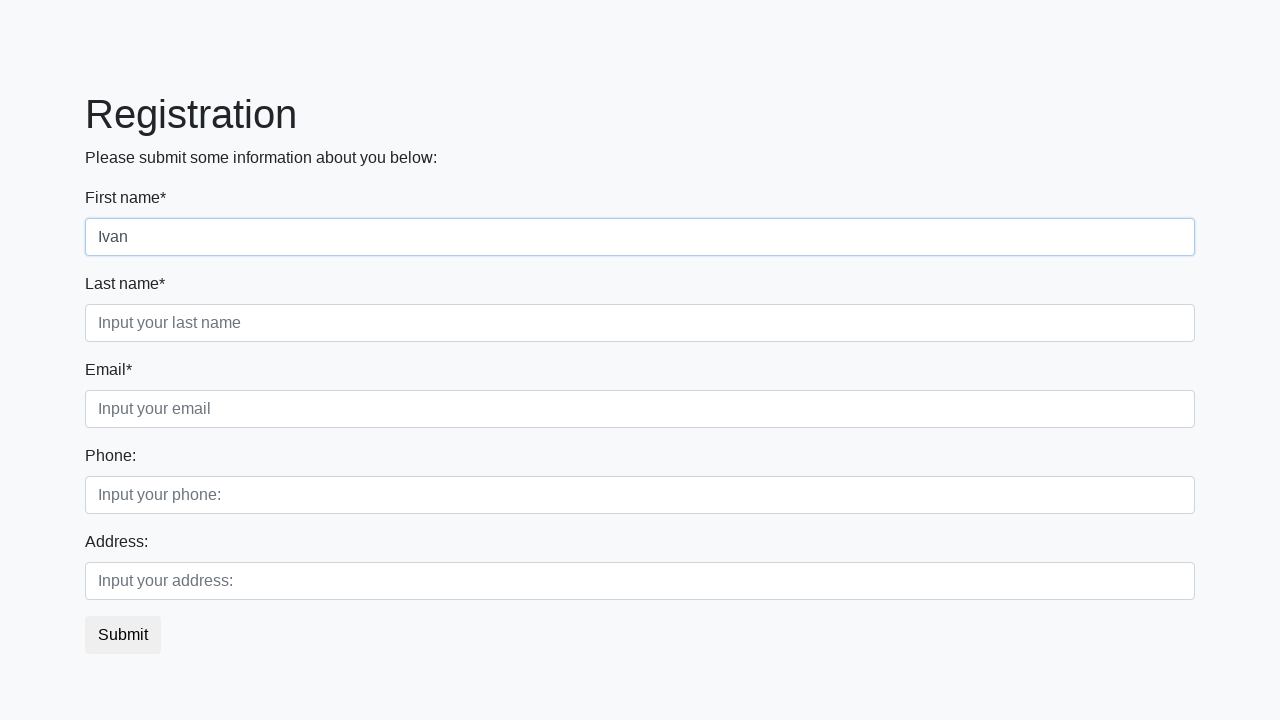

Filled last name field with 'Petrov' on input[placeholder='Input your last name']
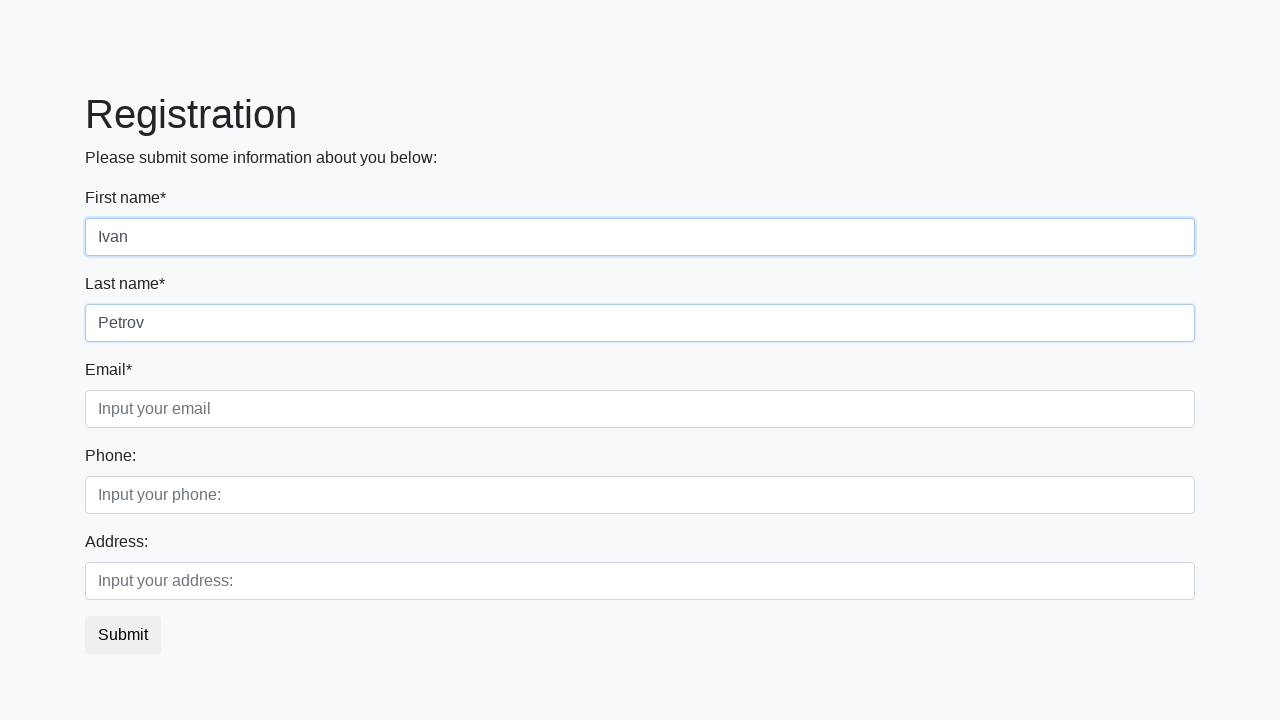

Filled email field with 'ivan.petrov@example.com' on input[placeholder='Input your email']
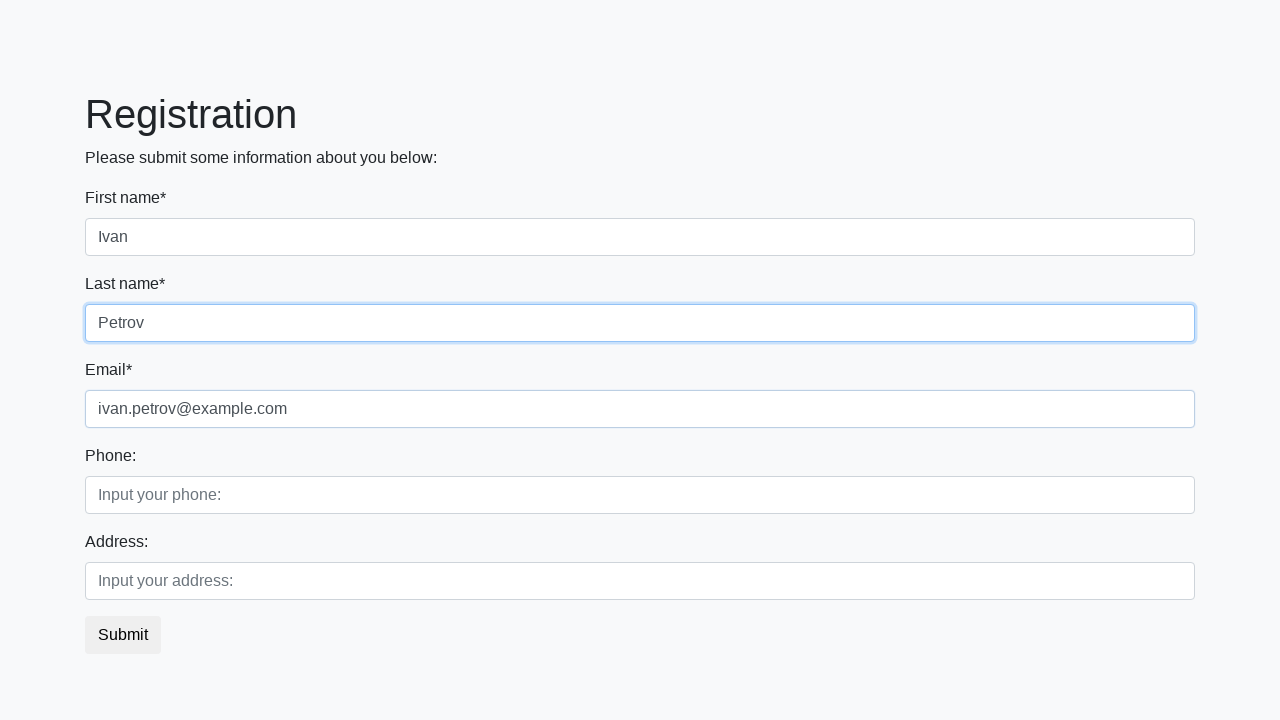

Clicked the submit button at (123, 635) on button.btn
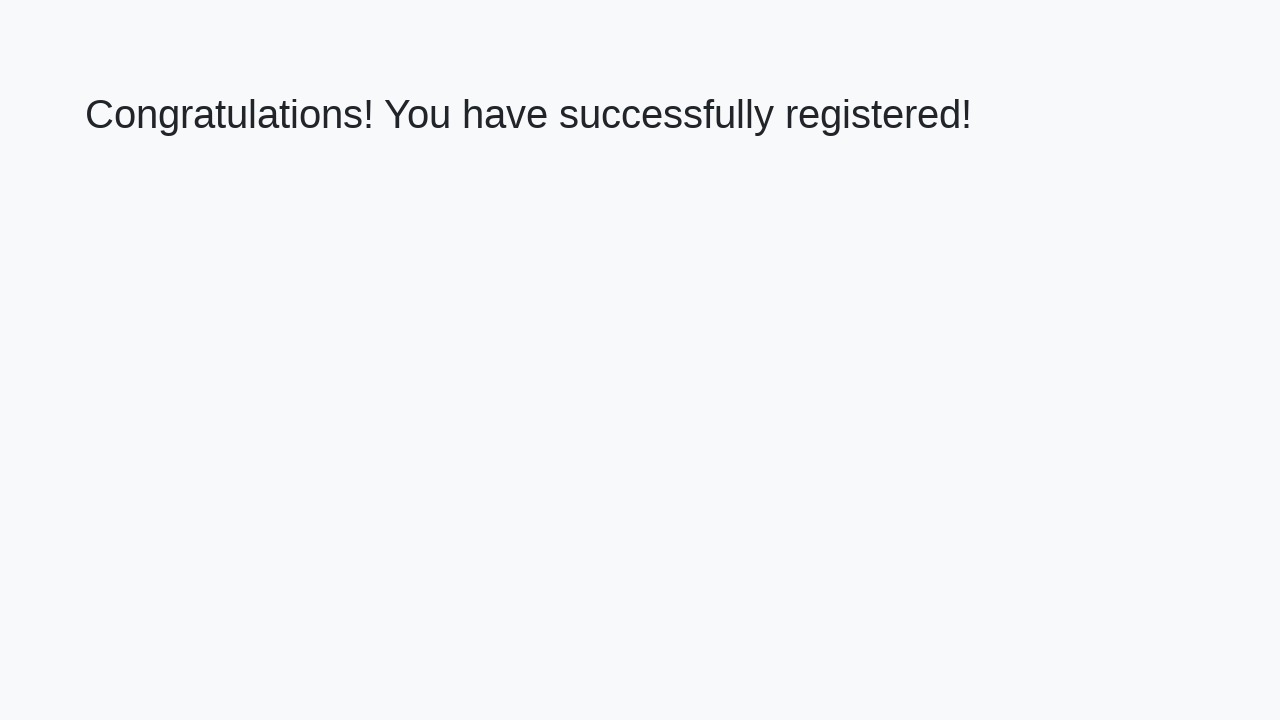

Success message appeared on the page
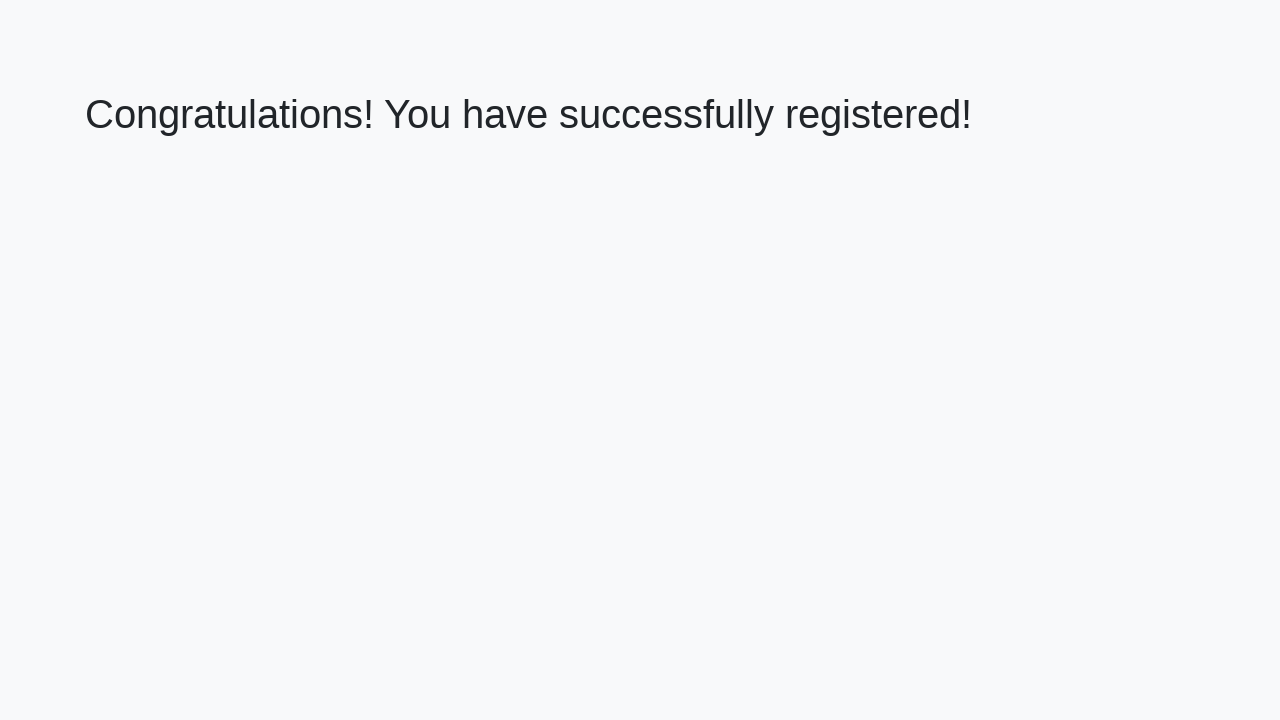

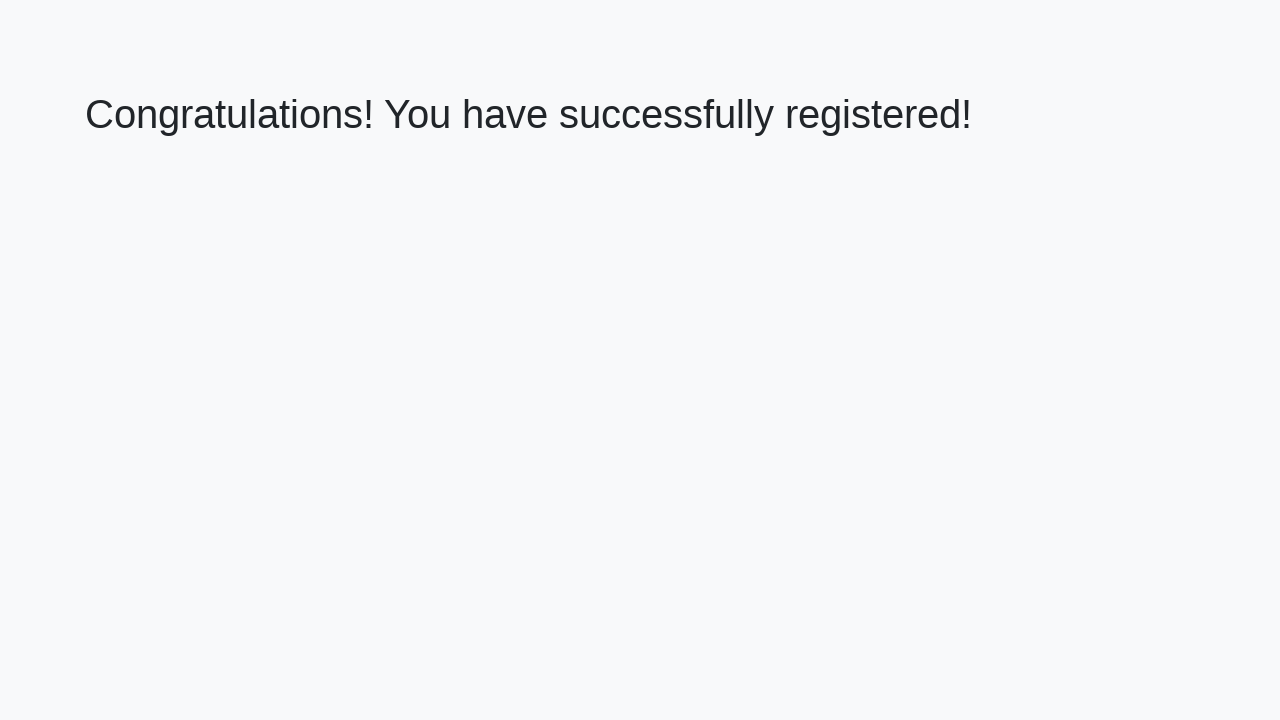